Tests JavaScript prompt dialog functionality by triggering a prompt, entering text, and accepting it

Starting URL: https://practice.expandtesting.com/js-dialogs

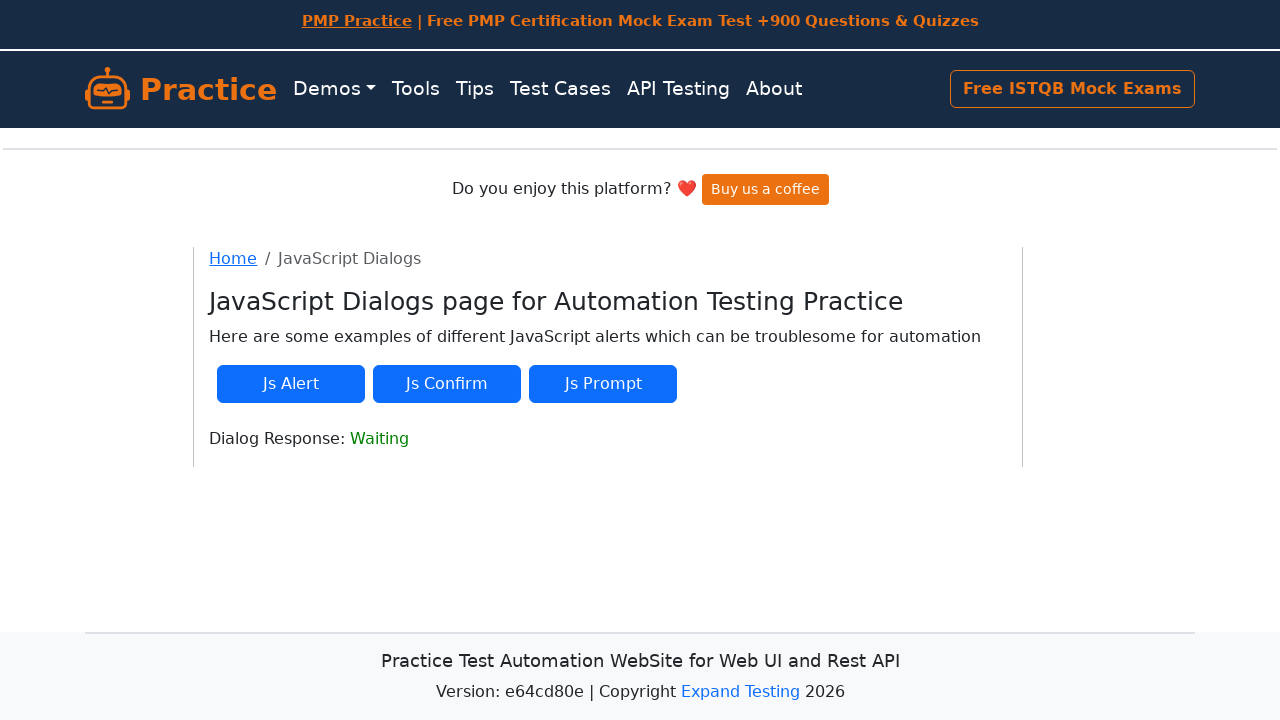

Clicked button to trigger prompt dialog at (603, 384) on button#js-prompt
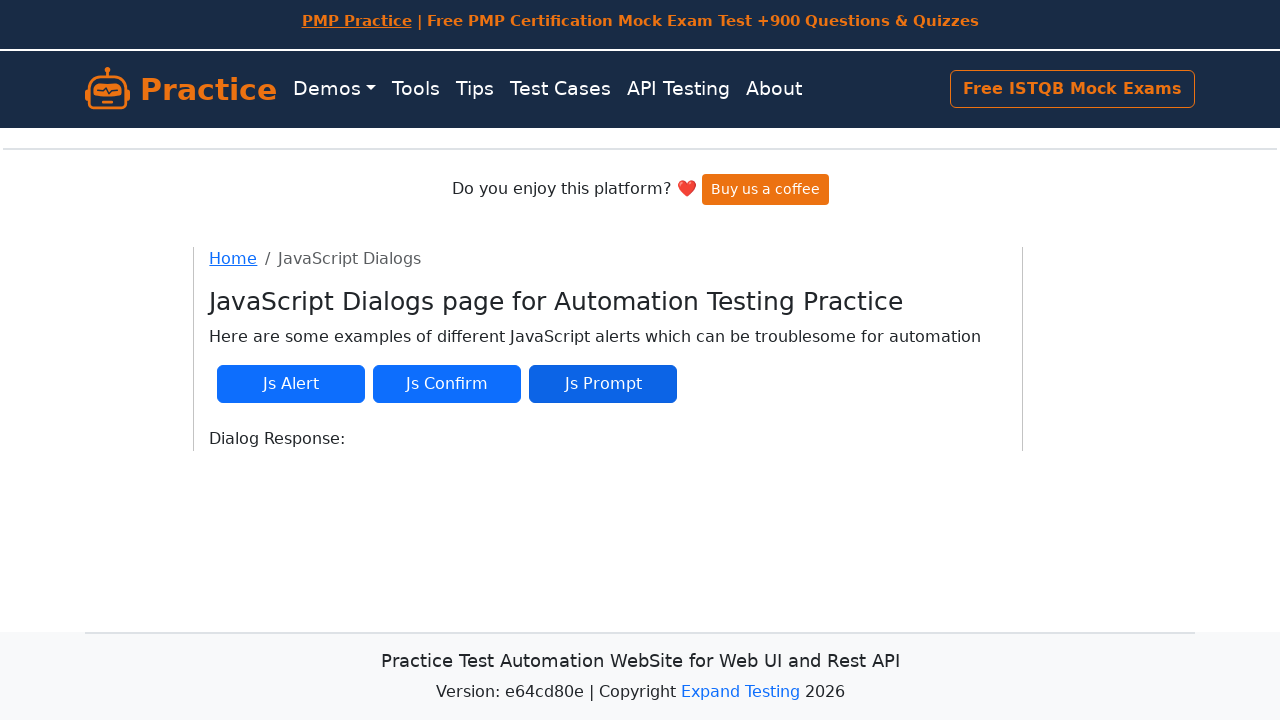

Set up dialog handler to accept prompt with text 'java selenium'
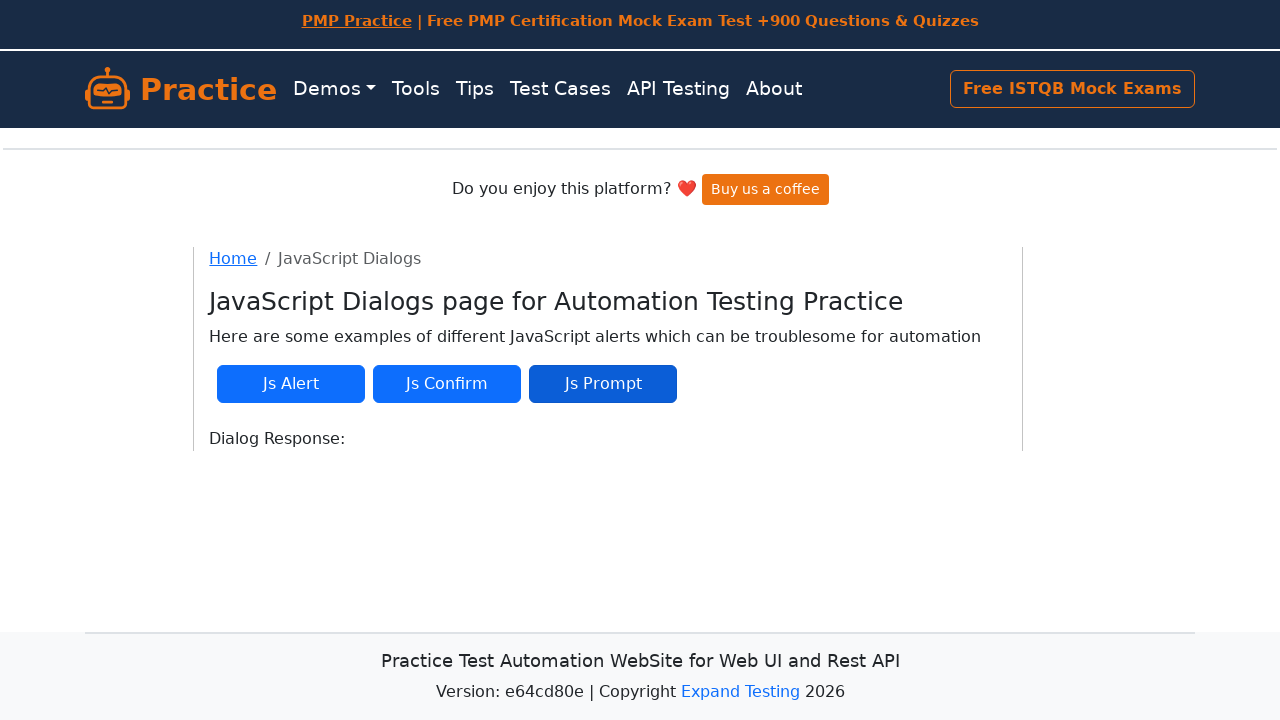

Clicked button to trigger prompt dialog and accepted with 'java selenium' at (603, 384) on button#js-prompt
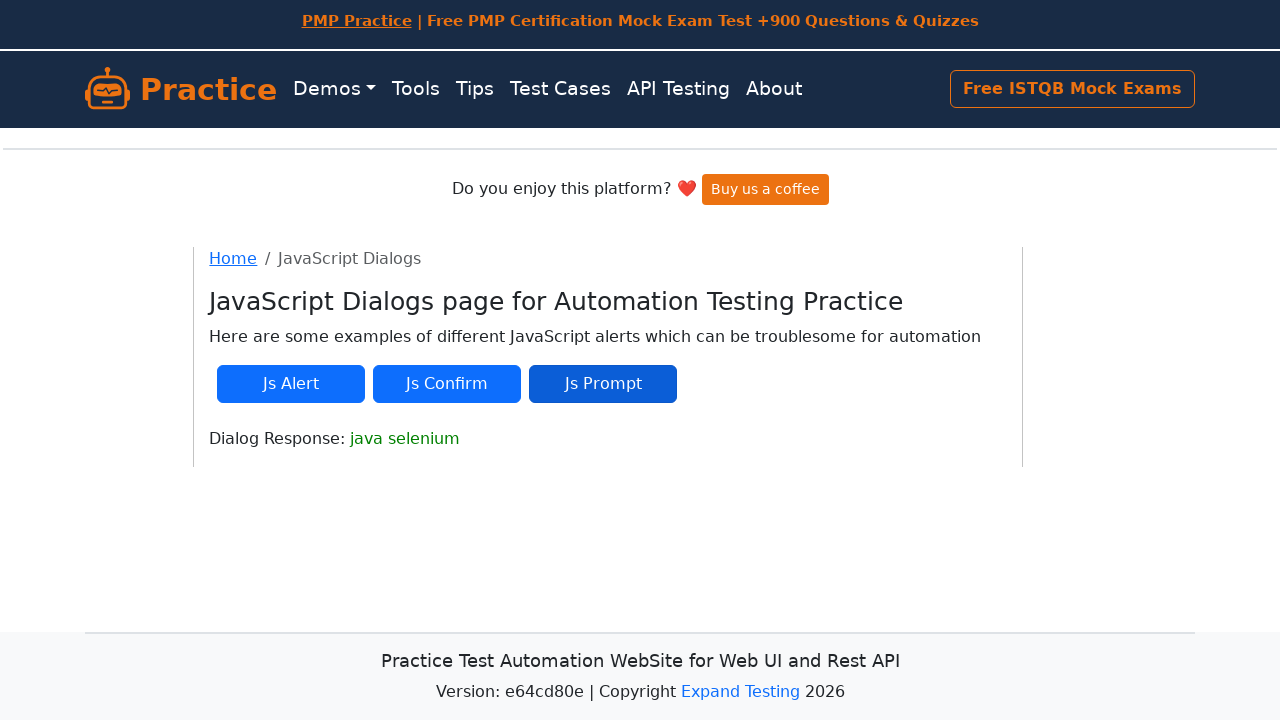

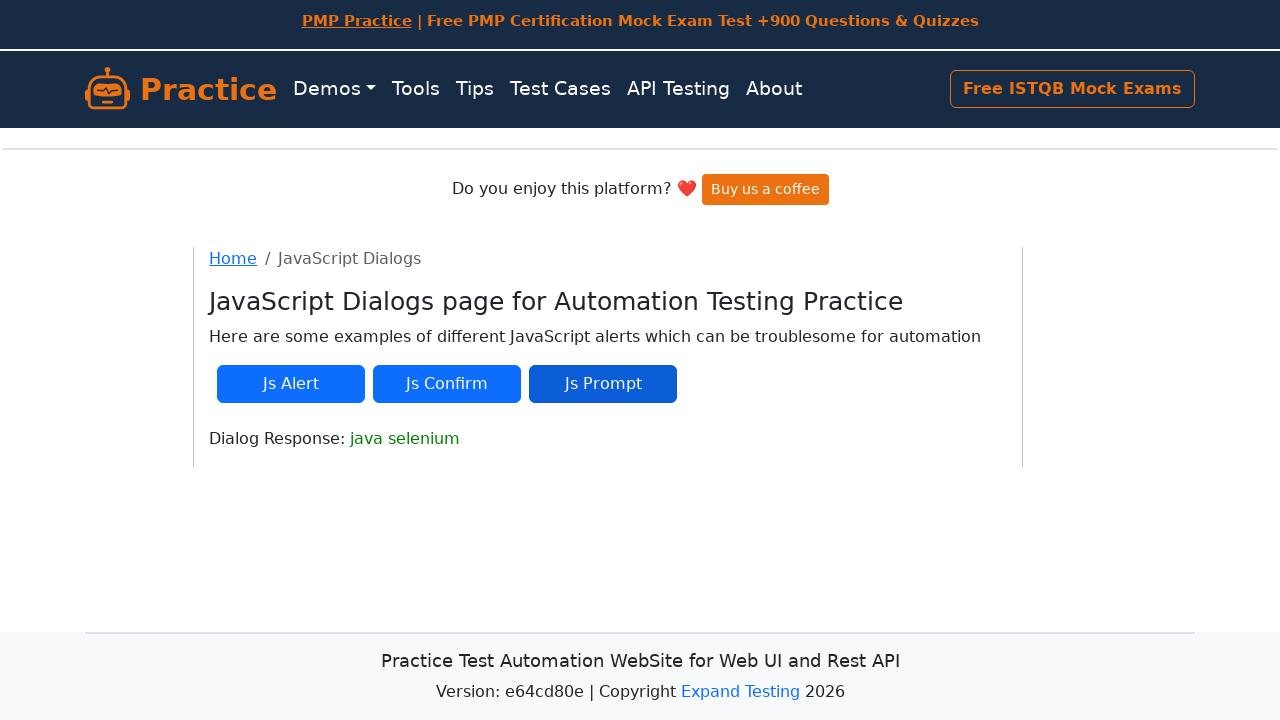